Tests dynamic loading page by clicking start button and waiting for "Hello World!" element to be displayed

Starting URL: https://automationfc.github.io/dynamic-loading/

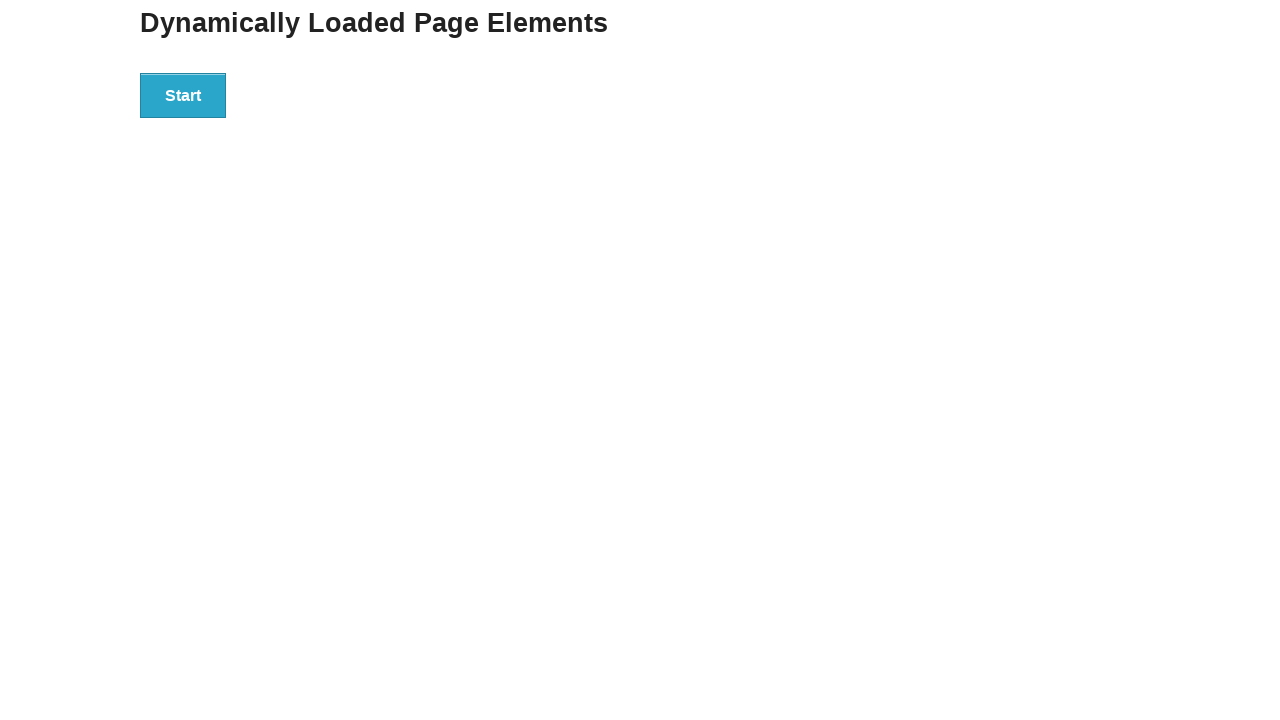

Clicked start button to initiate dynamic loading at (183, 95) on div#start>button
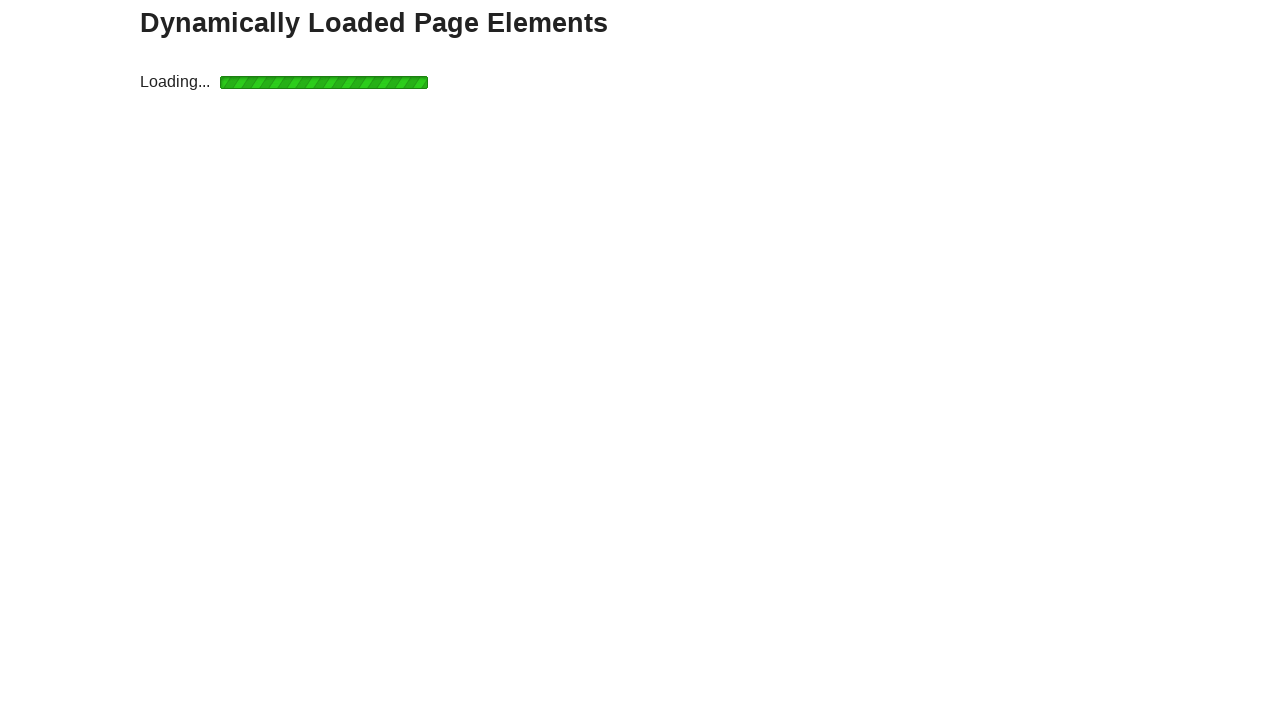

Hello World! element is now displayed after dynamic loading
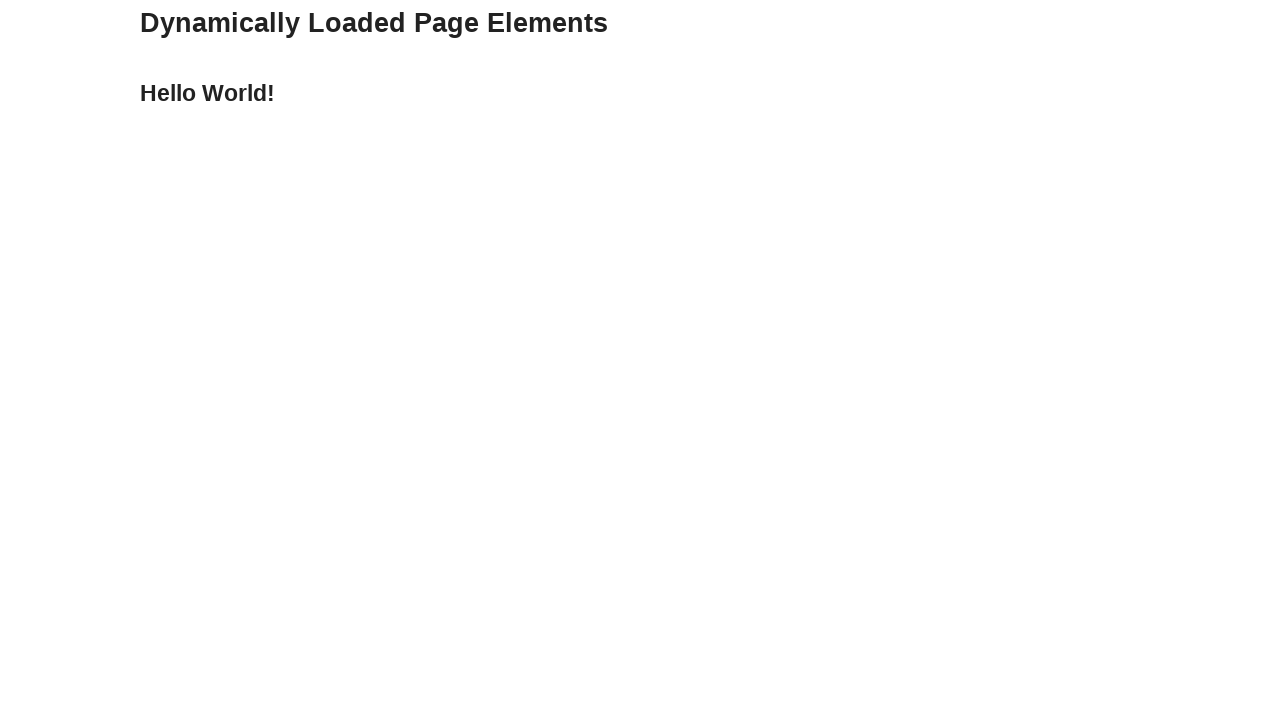

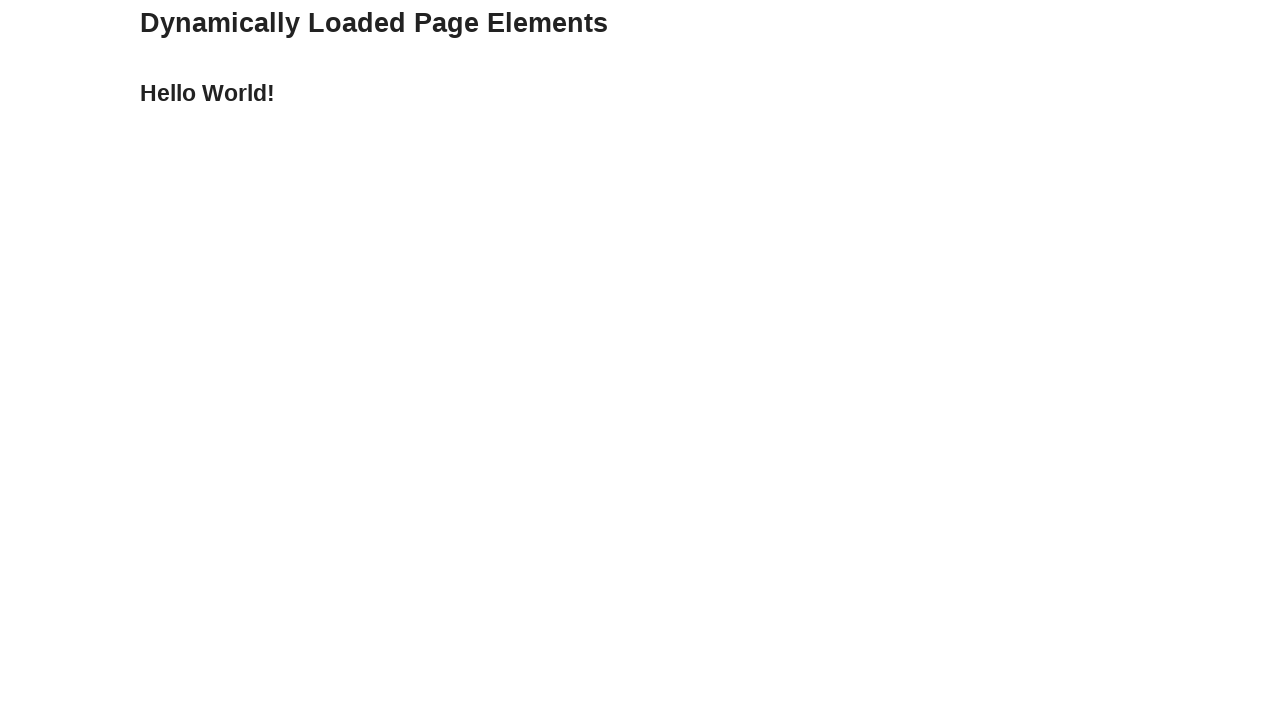